Tests window handling by clicking a link that opens a new window, verifying text in the new window, then returning to the original window

Starting URL: https://the-internet.herokuapp.com/windows

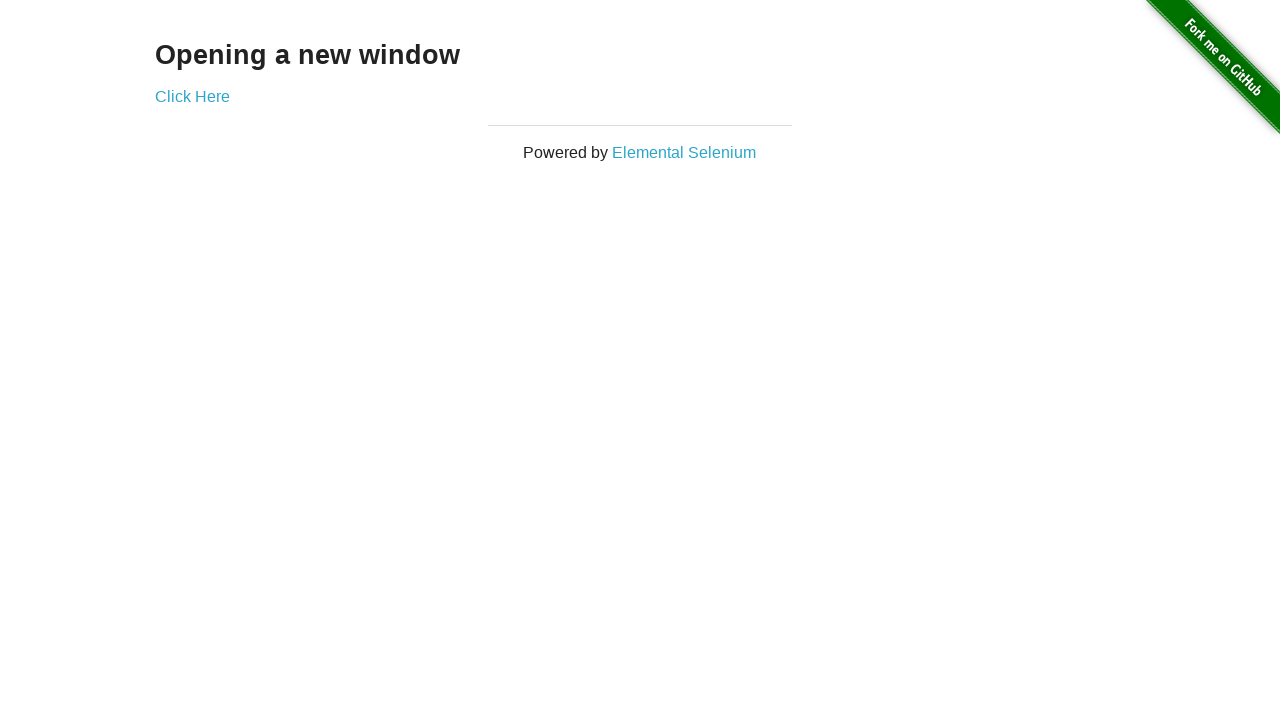

Clicked 'Click Here' link to open new window at (192, 96) on a:has-text('Click Here')
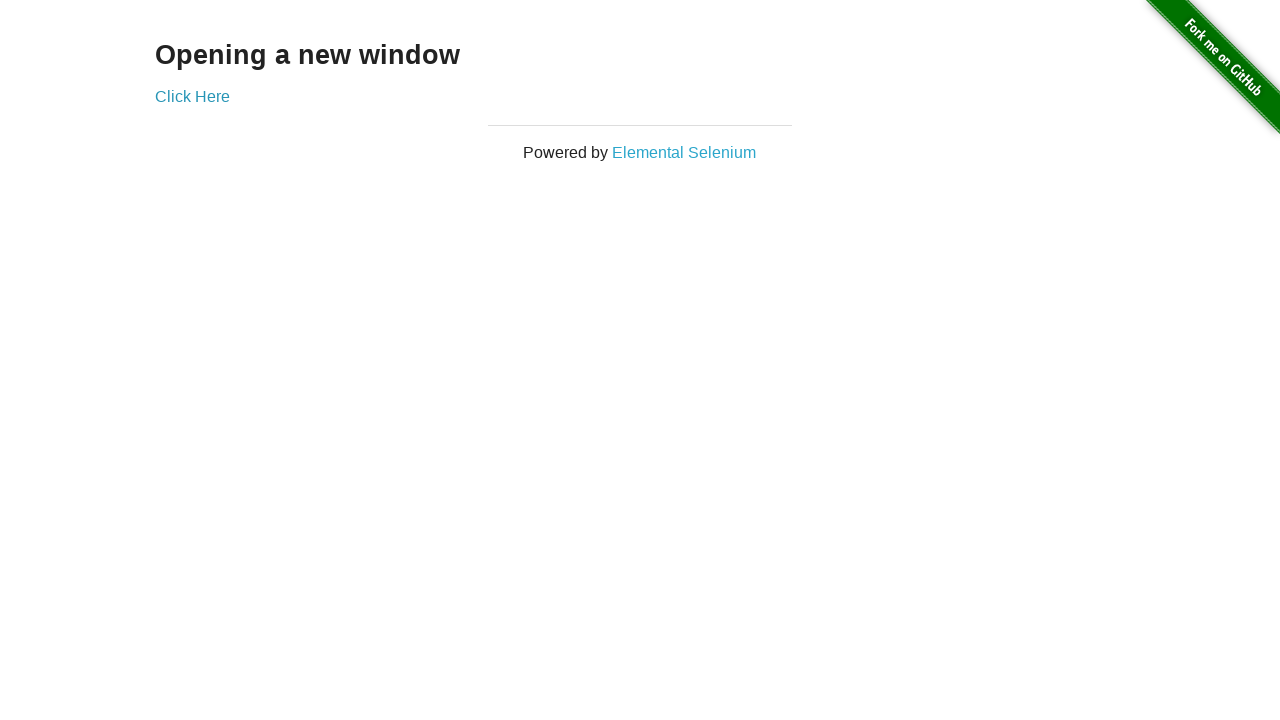

New window opened and captured
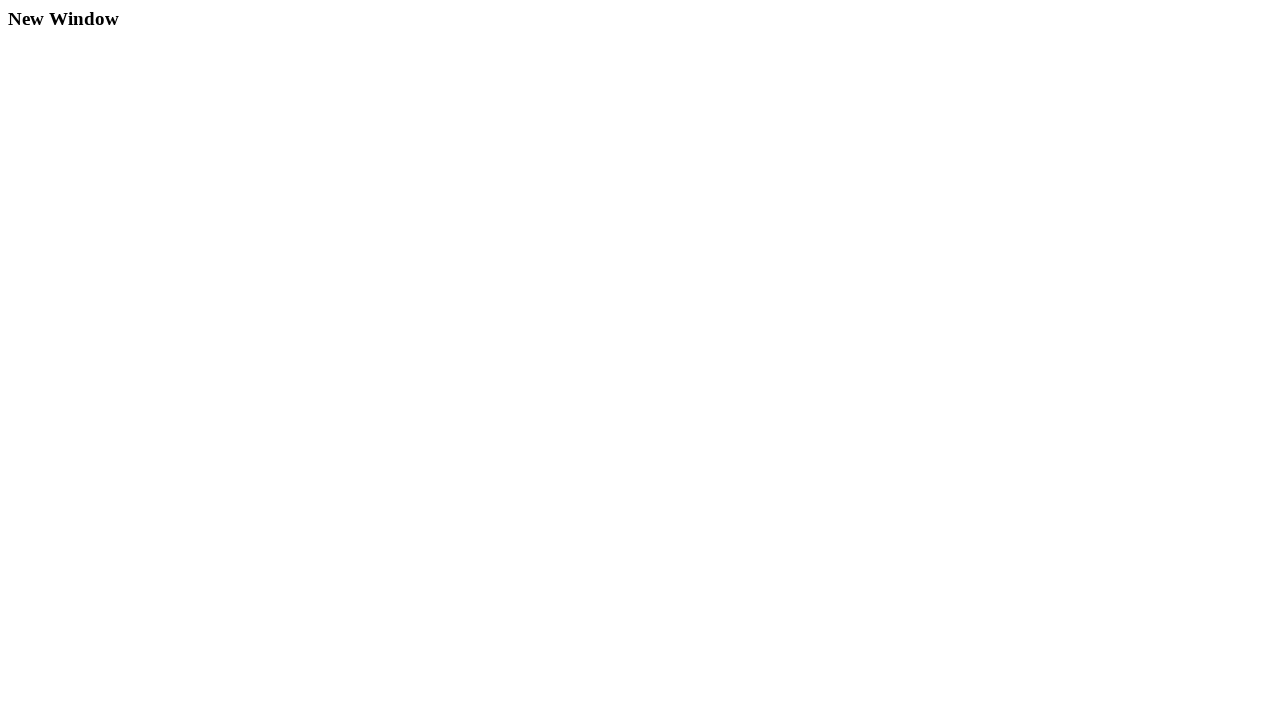

New window page loaded
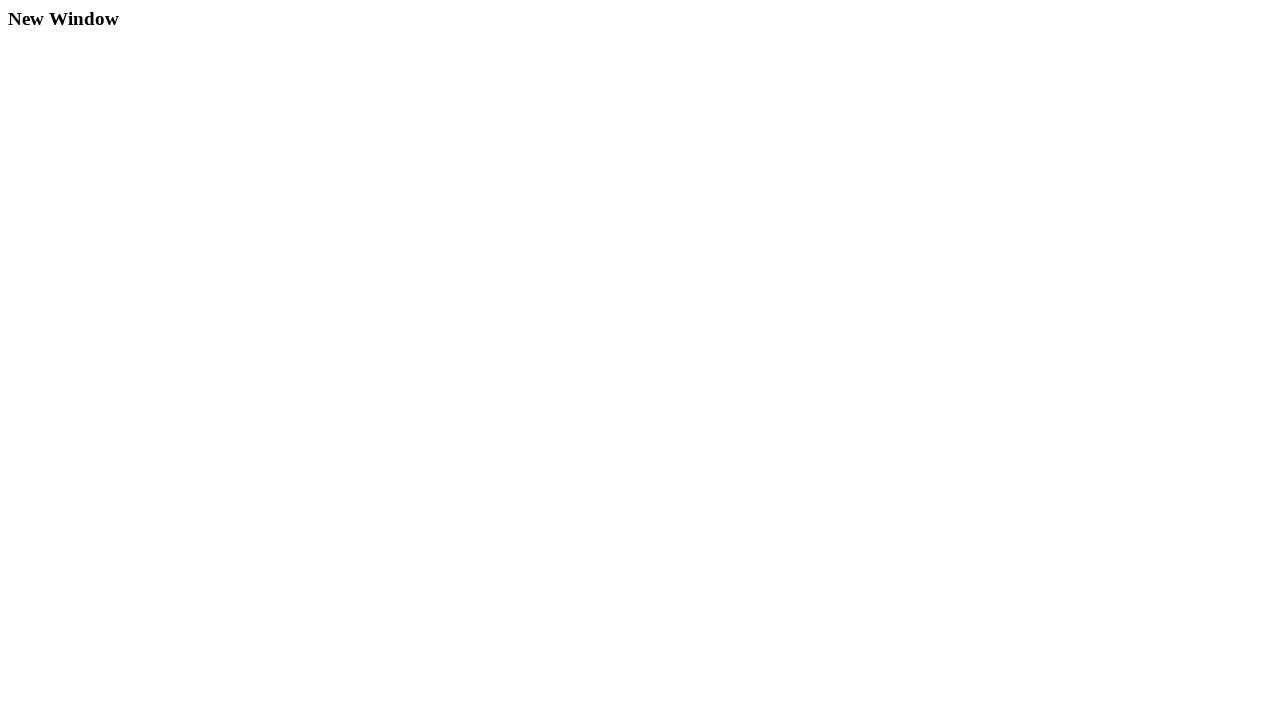

Text element in new window is visible
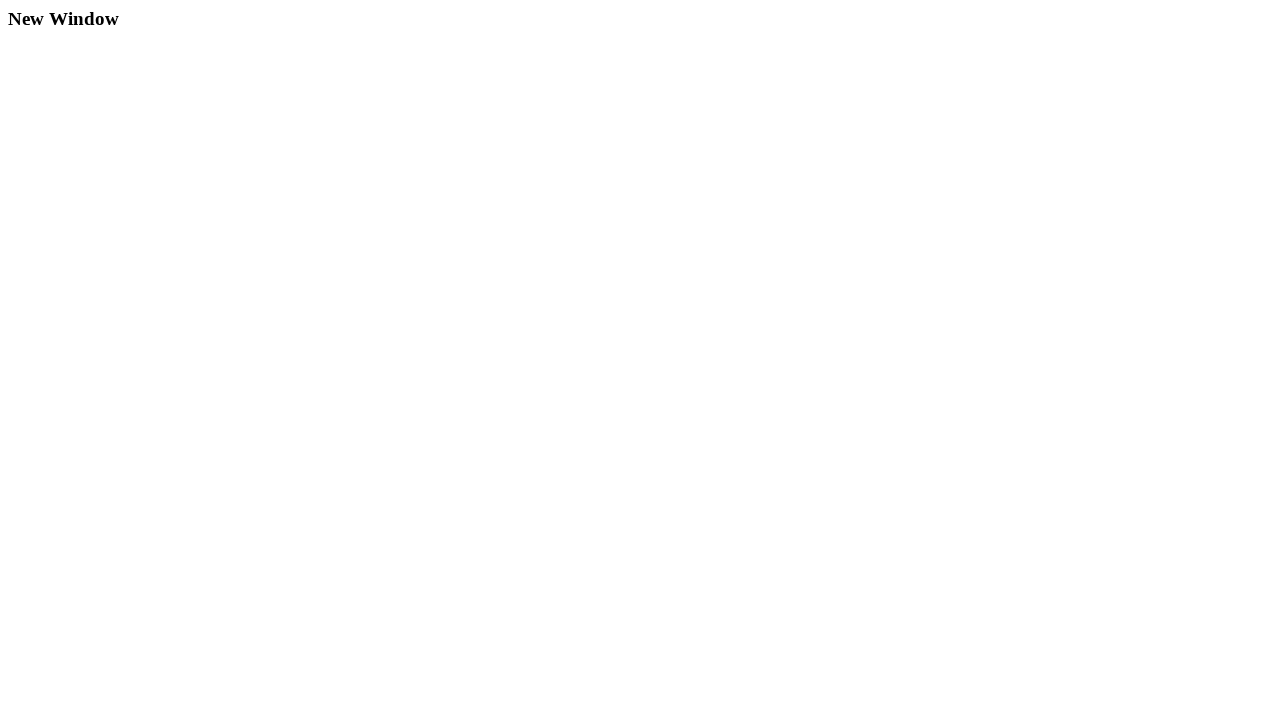

Closed new window
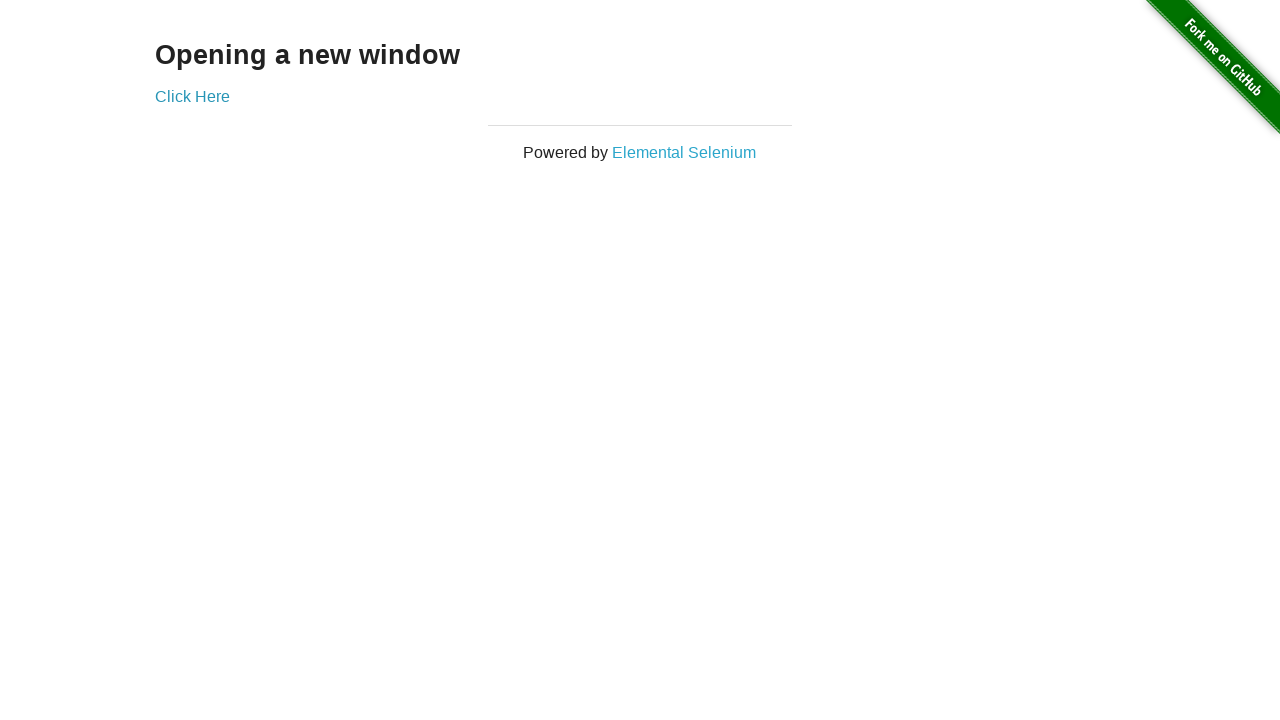

Original window page loaded
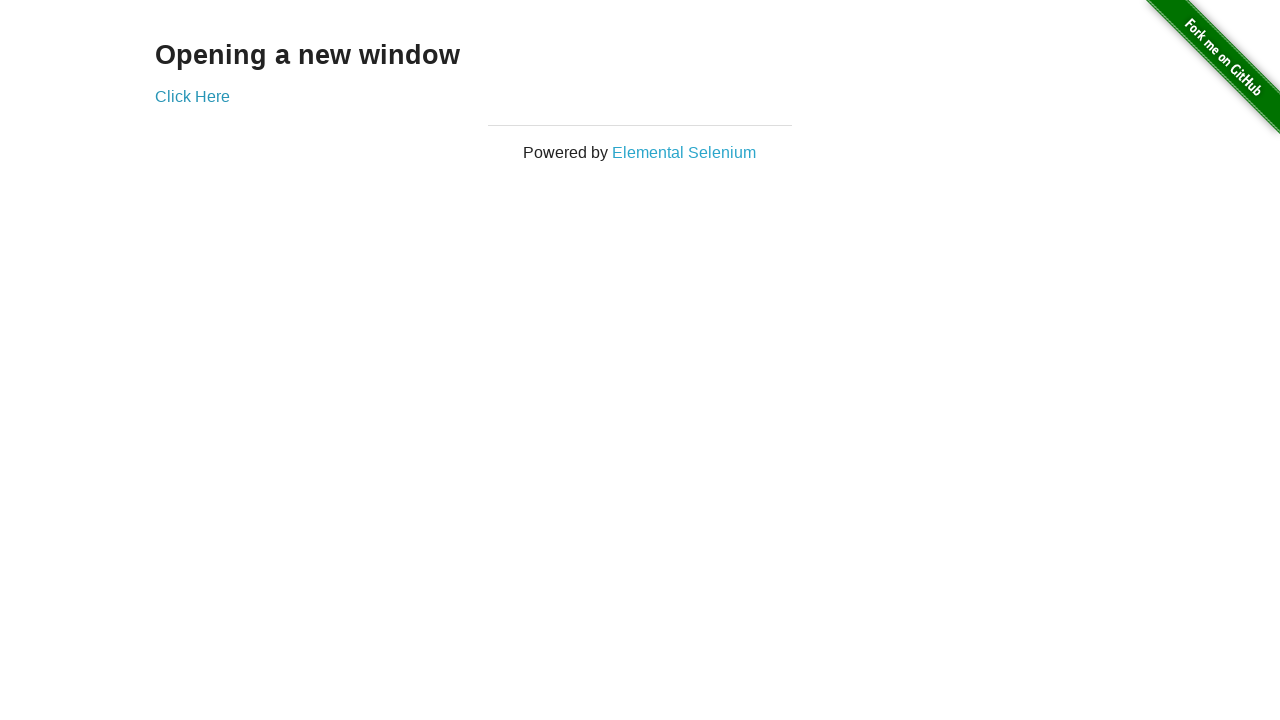

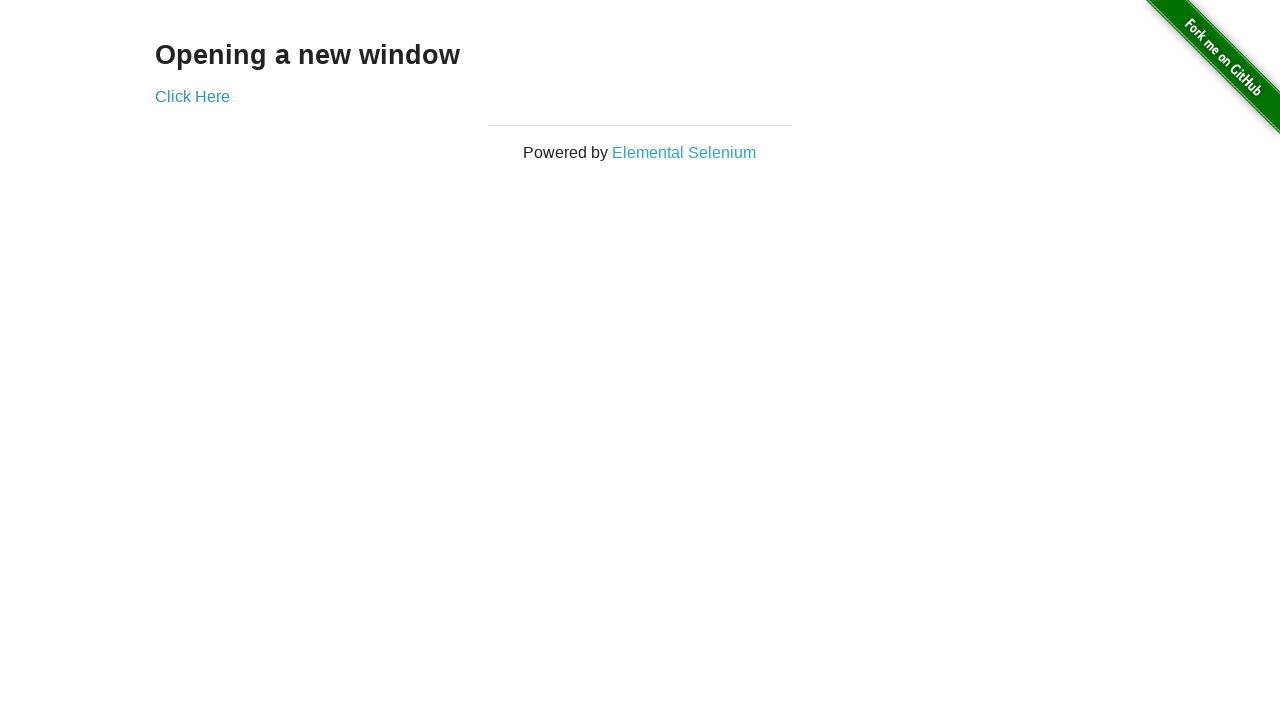